Tests various link types including simple links that open new tabs, and API response links (created, no-content, moved, bad-request, unauthorized, forbidden, invalid-url).

Starting URL: https://demoqa.com/elements

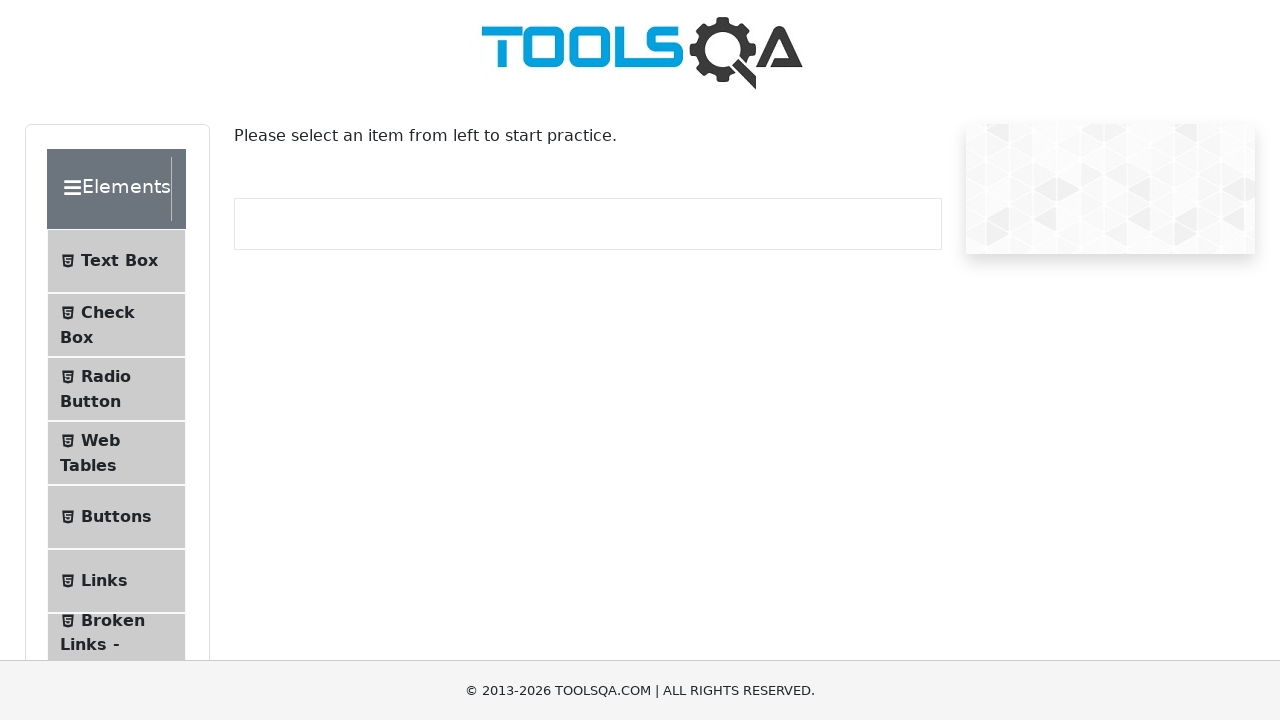

Scrolled down 500px to view more elements
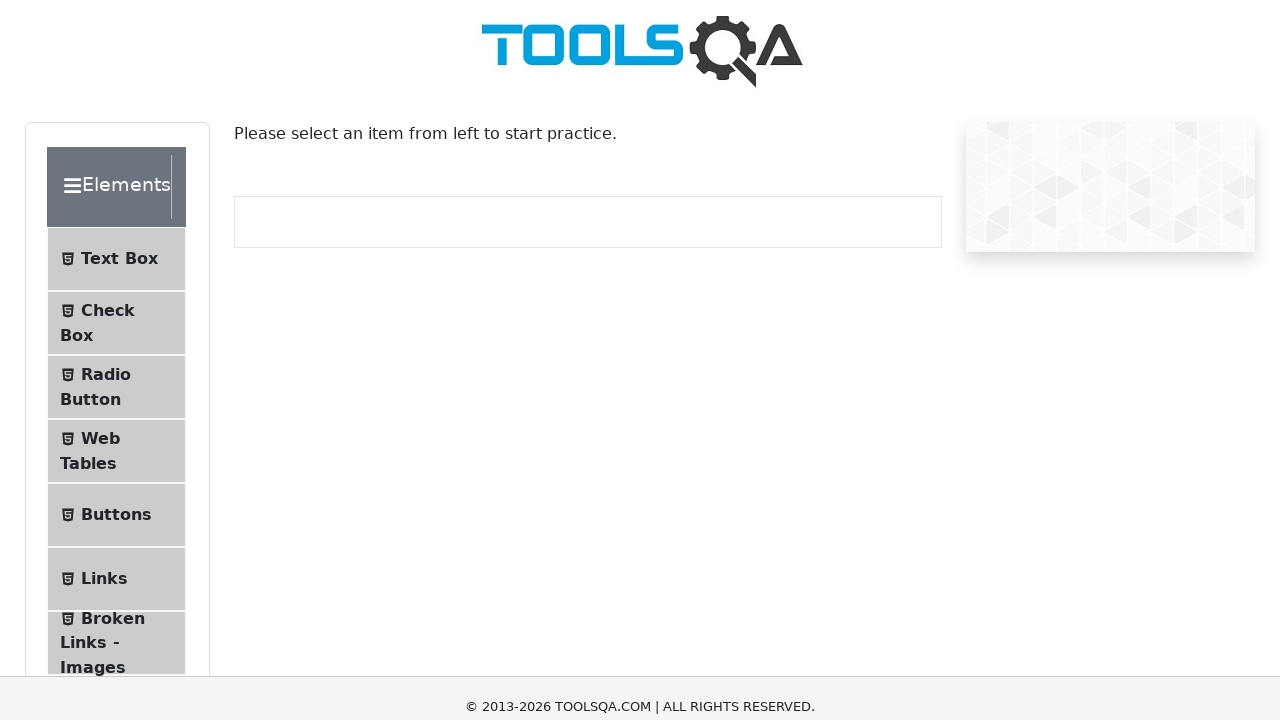

Clicked on Links menu item at (116, 81) on #item-5
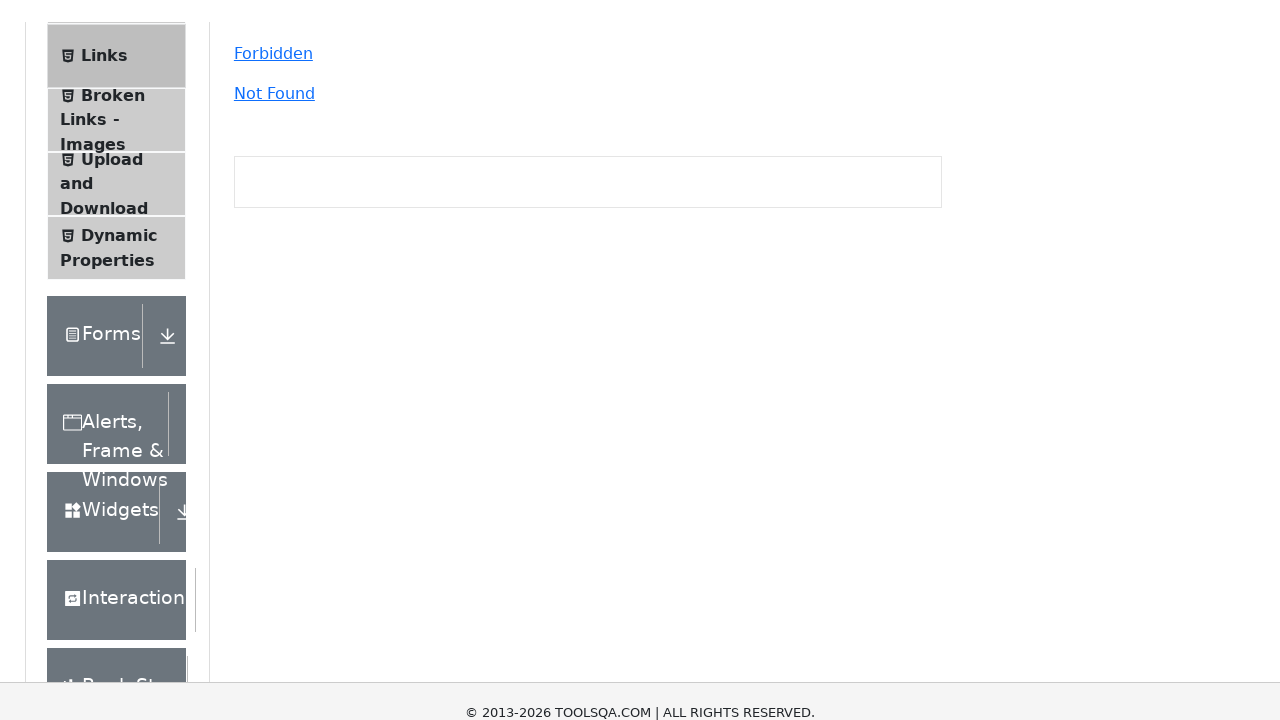

Clicked simple link at (258, 266) on #simpleLink
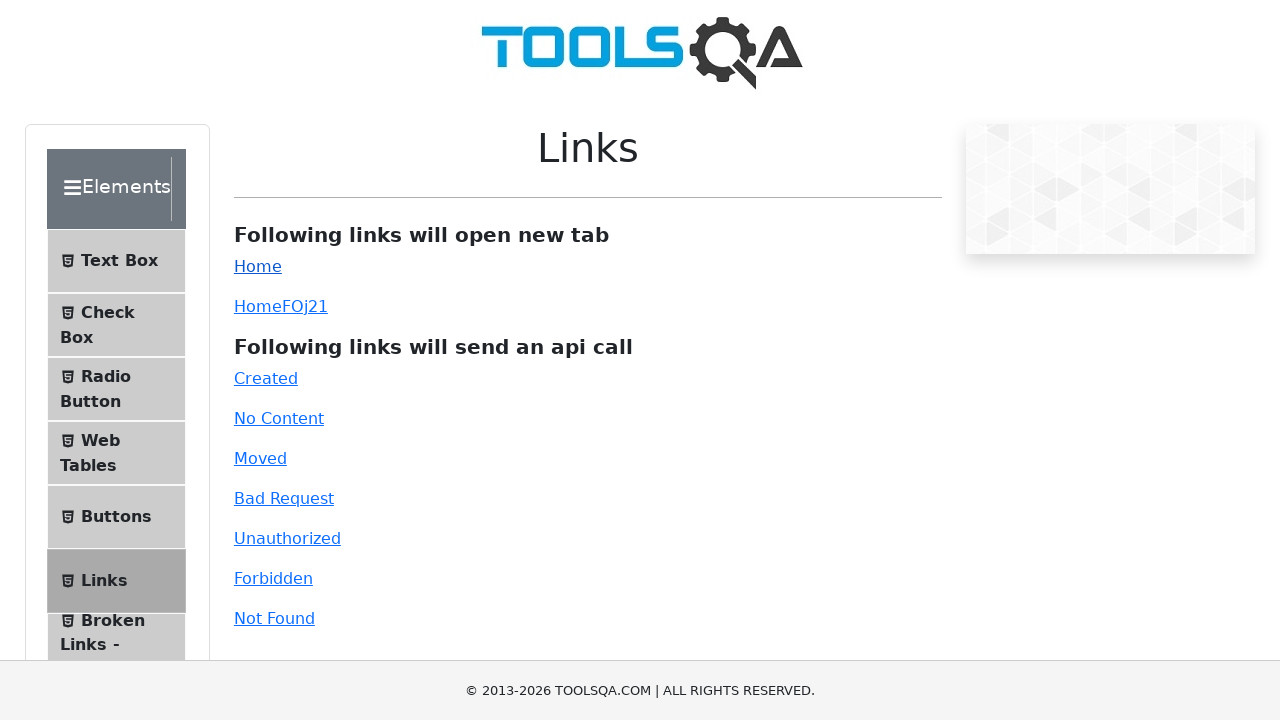

Closed new tab opened by simple link
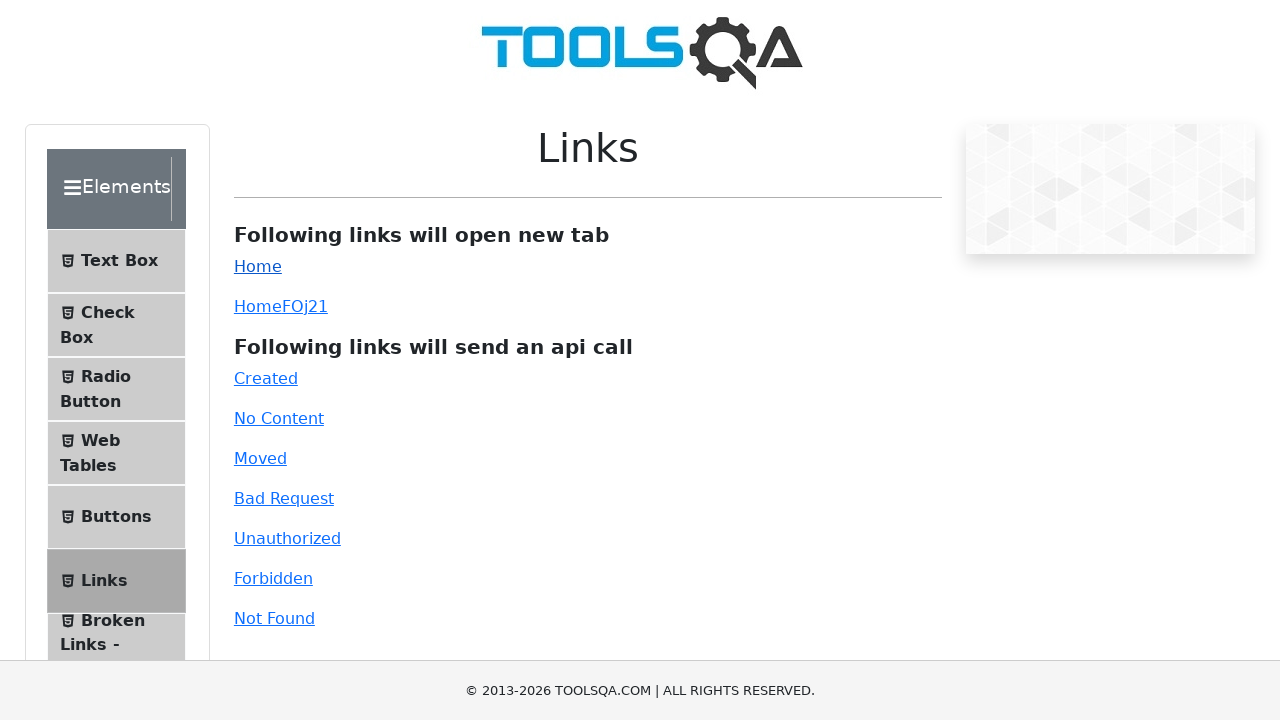

Clicked dynamic link at (258, 306) on #dynamicLink
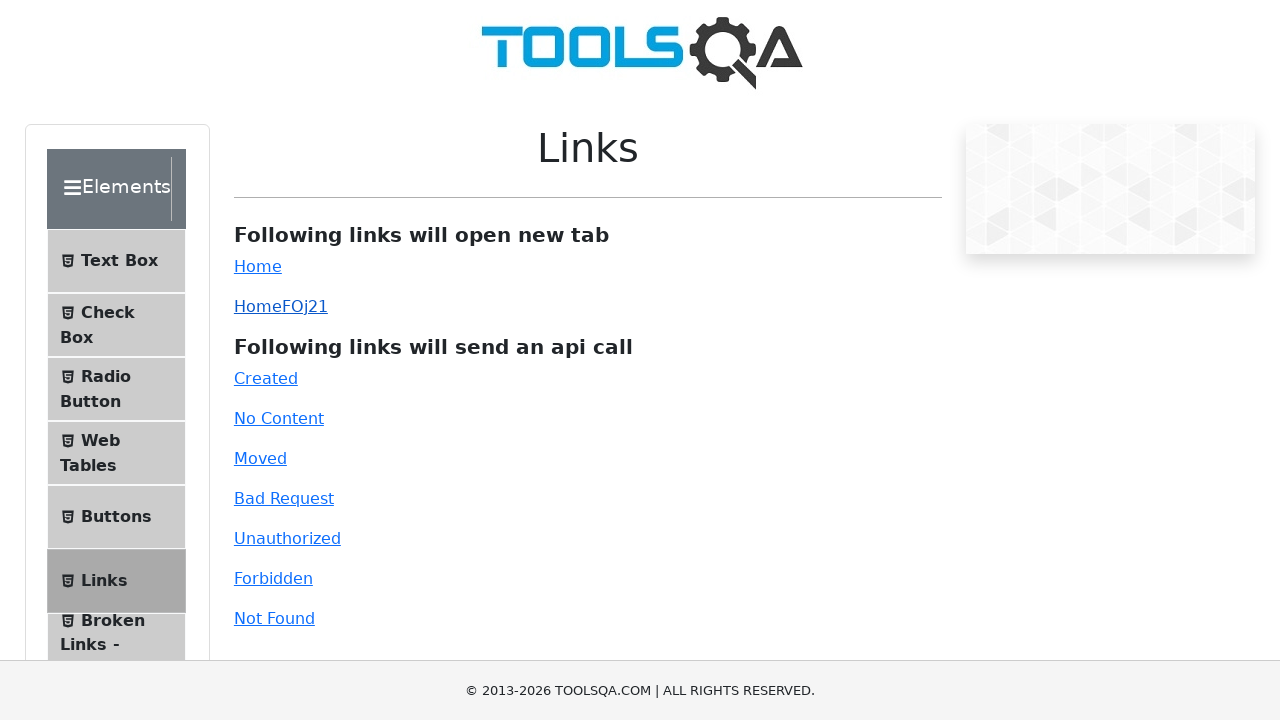

Closed new tab opened by dynamic link
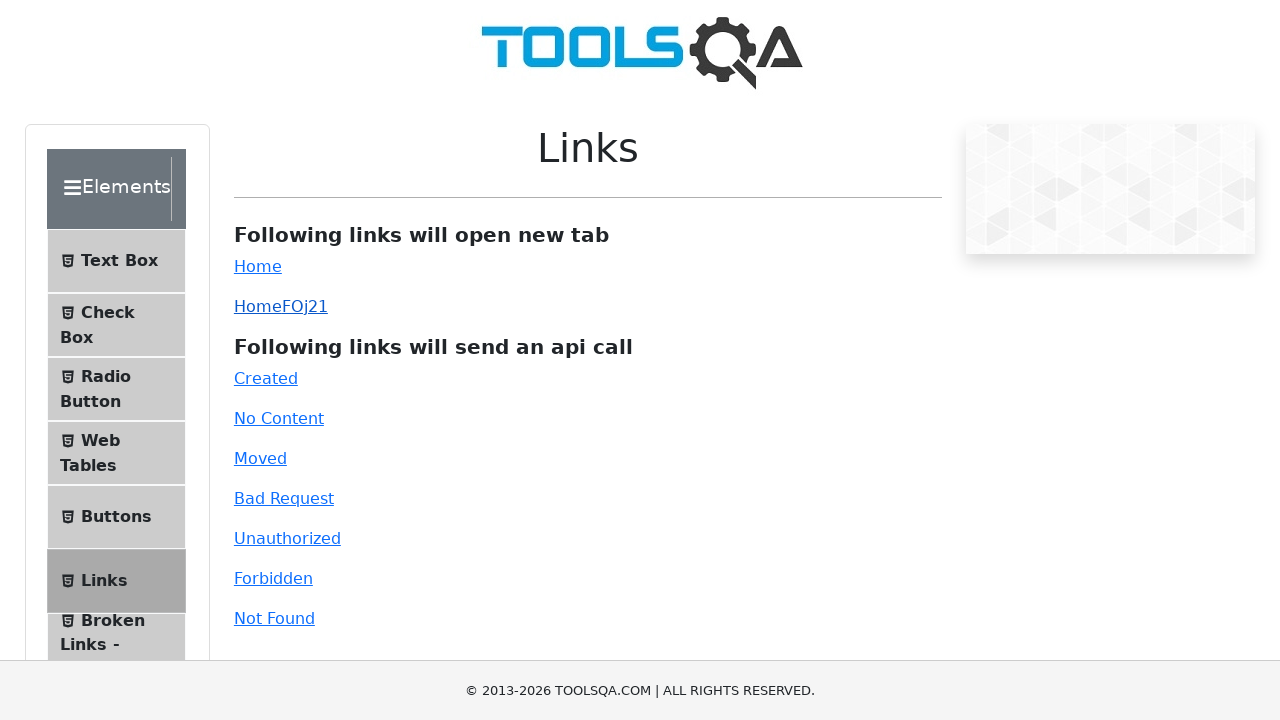

Scrolled down 400px to view API response links
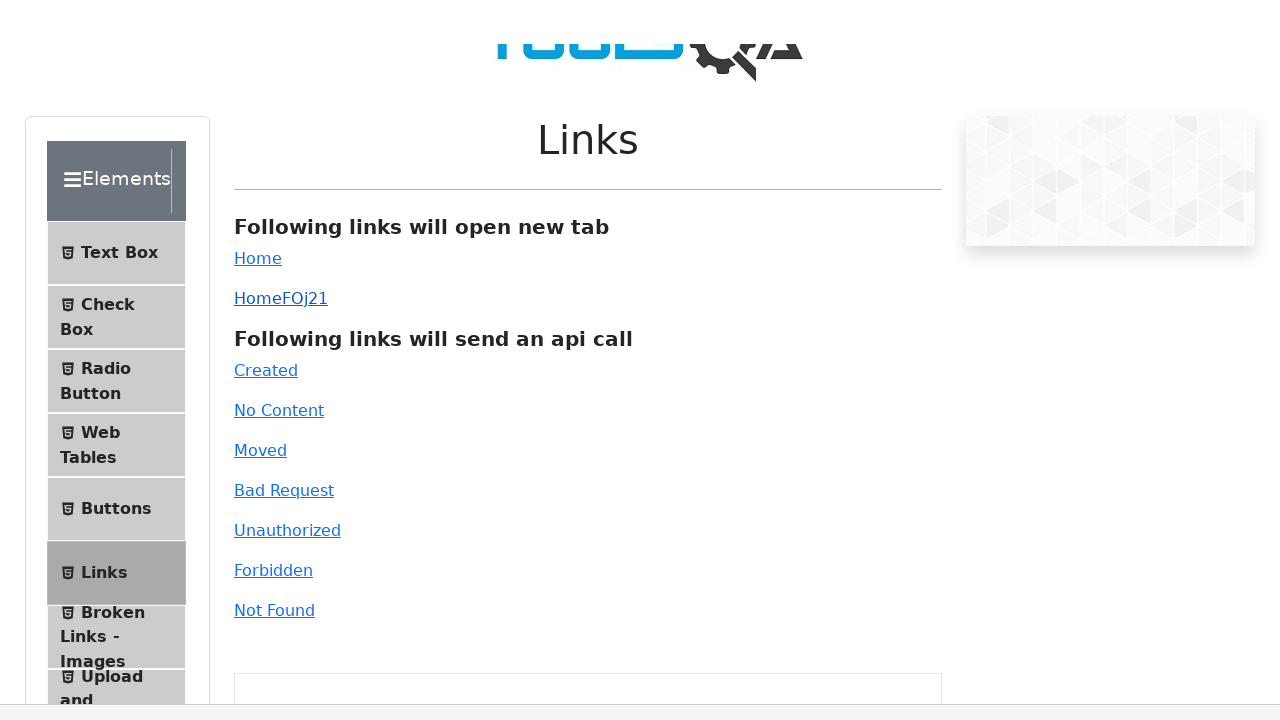

Clicked created (201) API response link at (266, 10) on #created
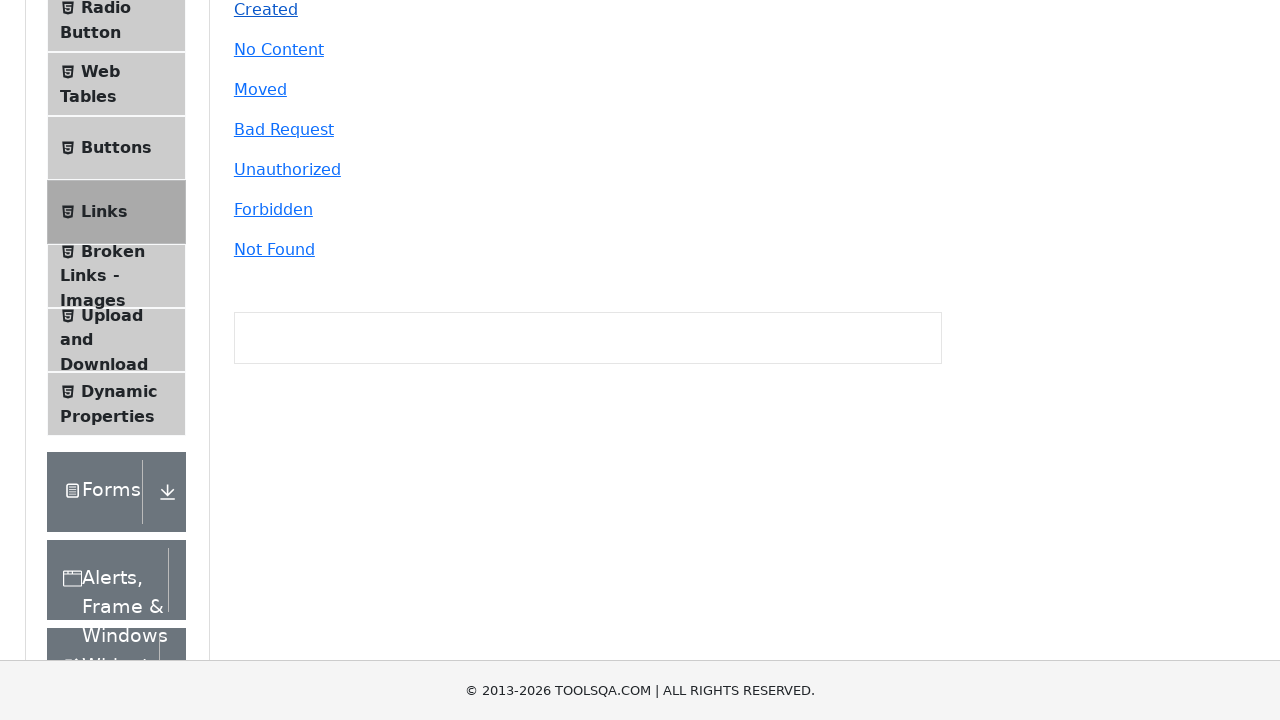

Clicked no-content (204) API response link at (279, 50) on #no-content
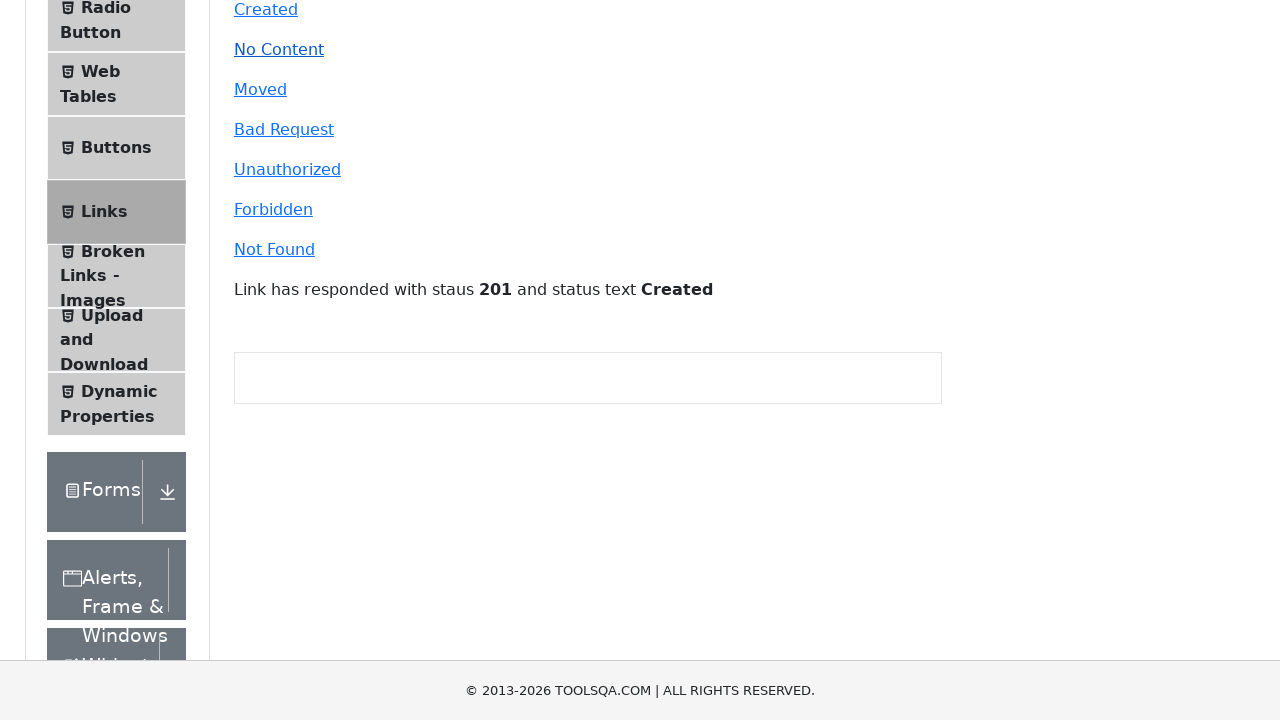

Clicked moved (301) API response link at (260, 90) on #moved
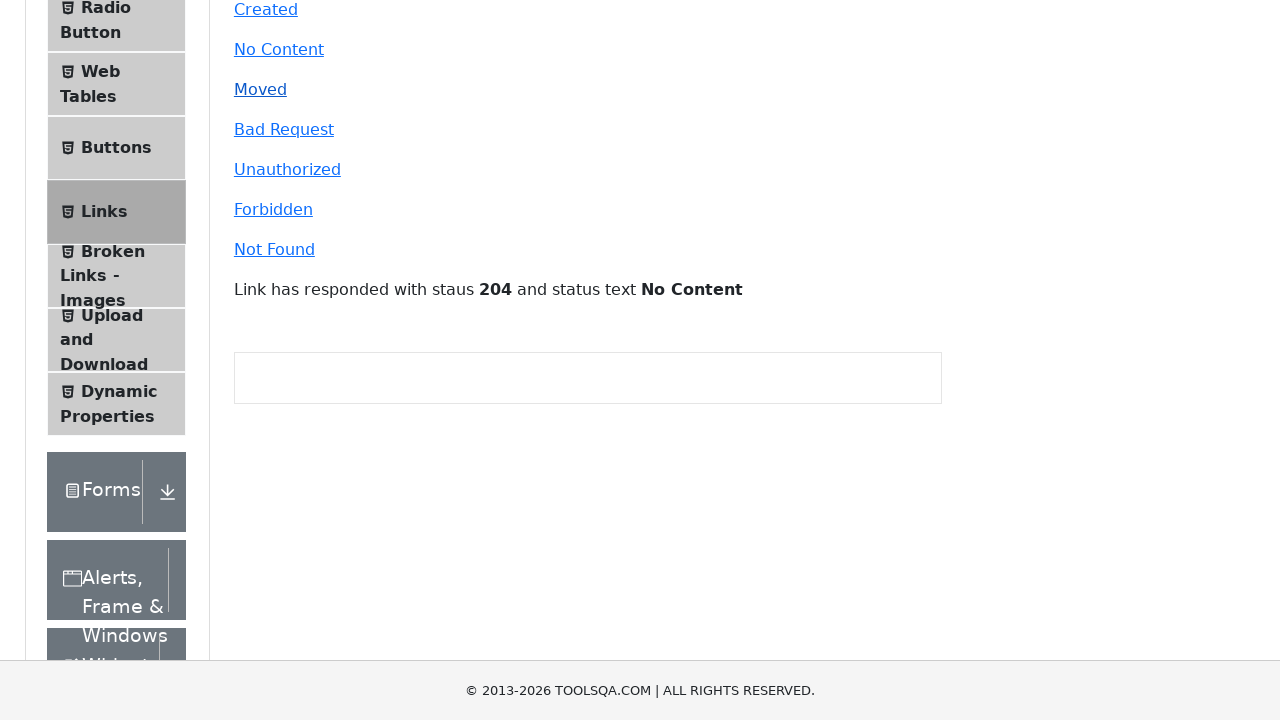

Clicked bad-request (400) API response link at (284, 130) on #bad-request
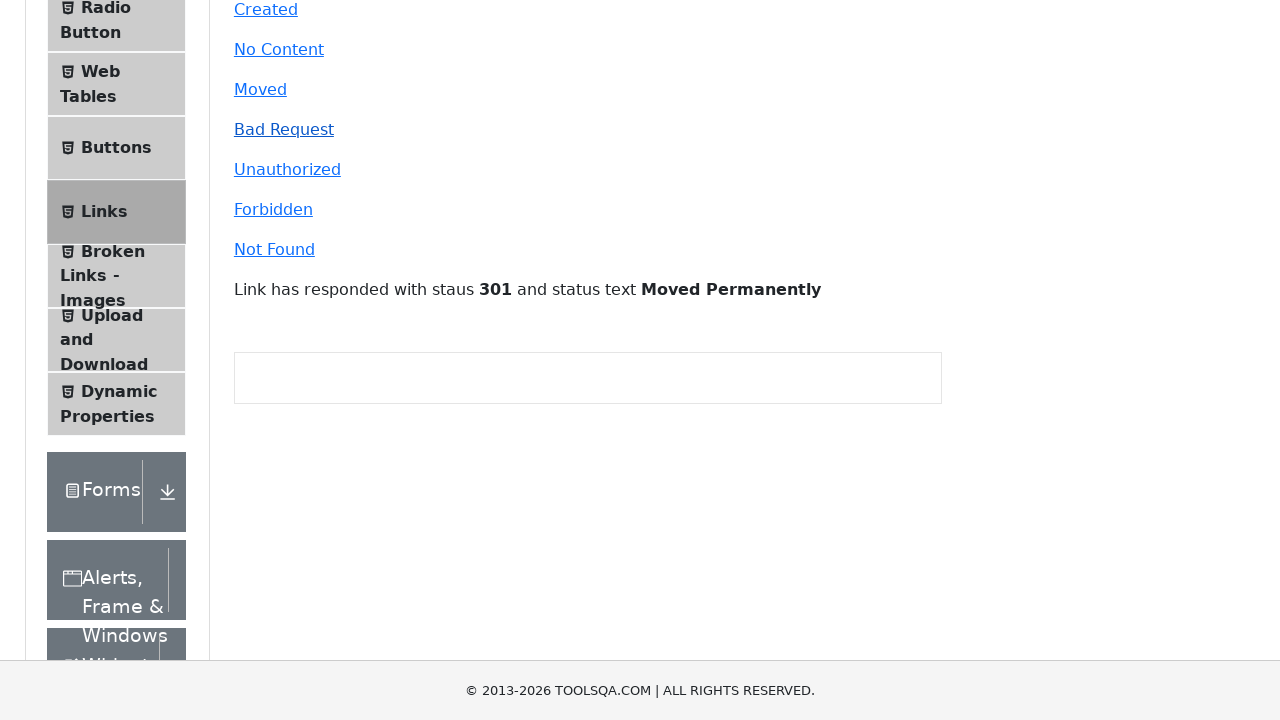

Clicked unauthorized (401) API response link at (287, 170) on #unauthorized
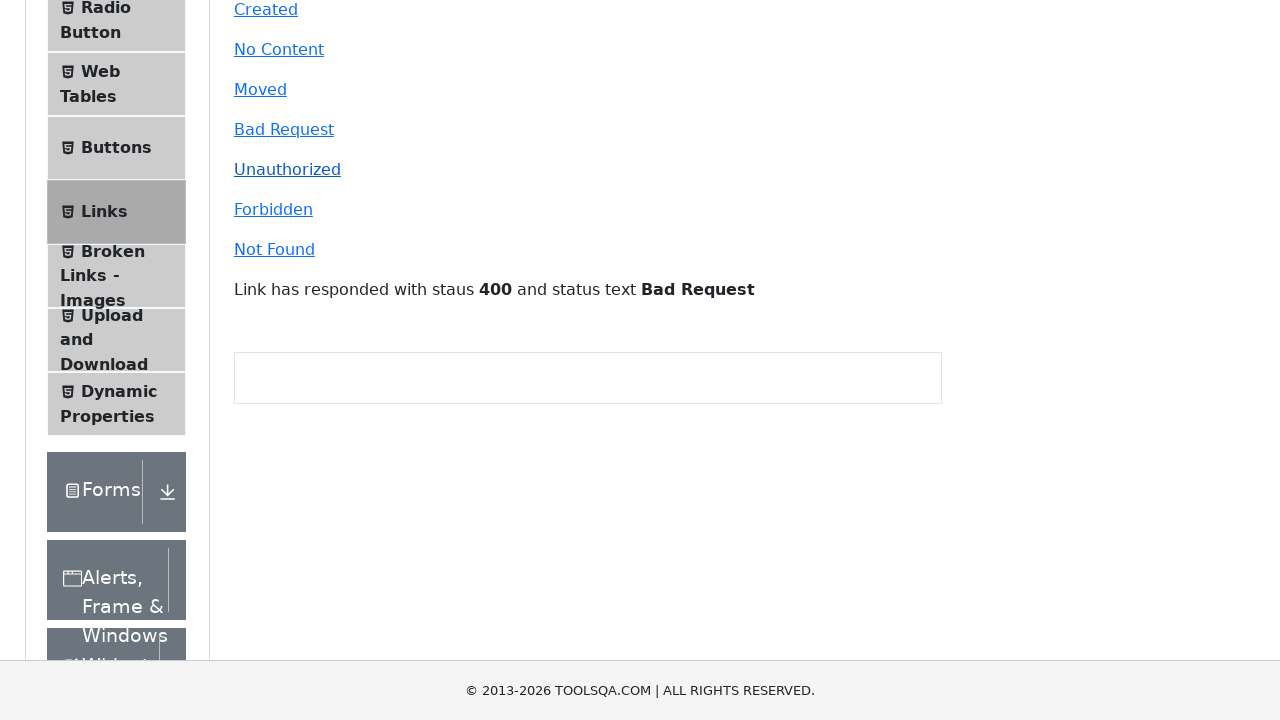

Clicked forbidden (403) API response link at (273, 210) on #forbidden
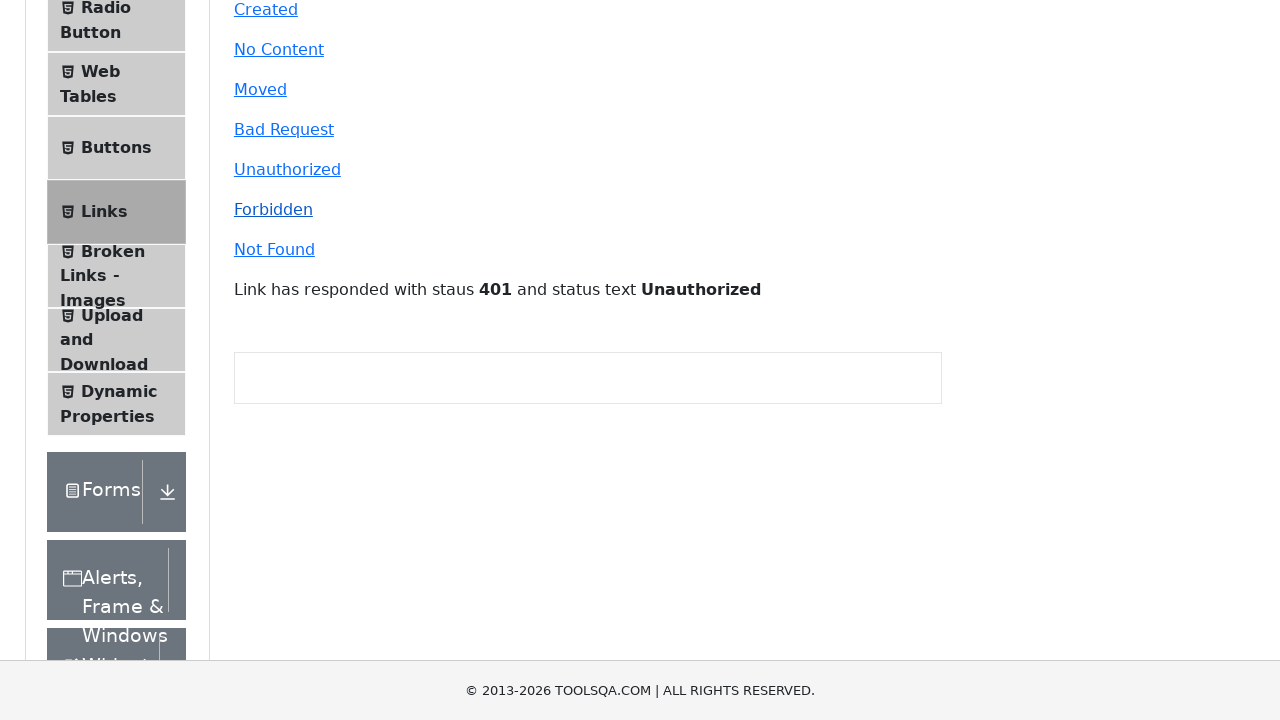

Clicked invalid-url API response link at (274, 250) on #invalid-url
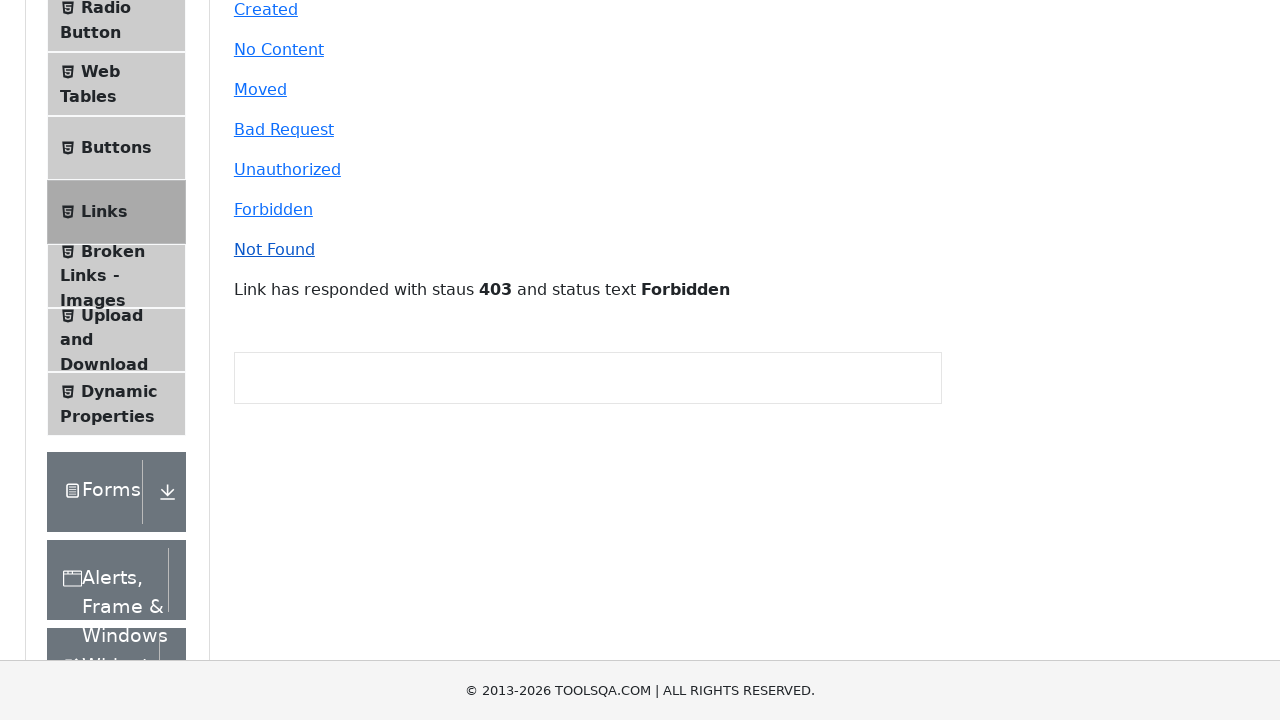

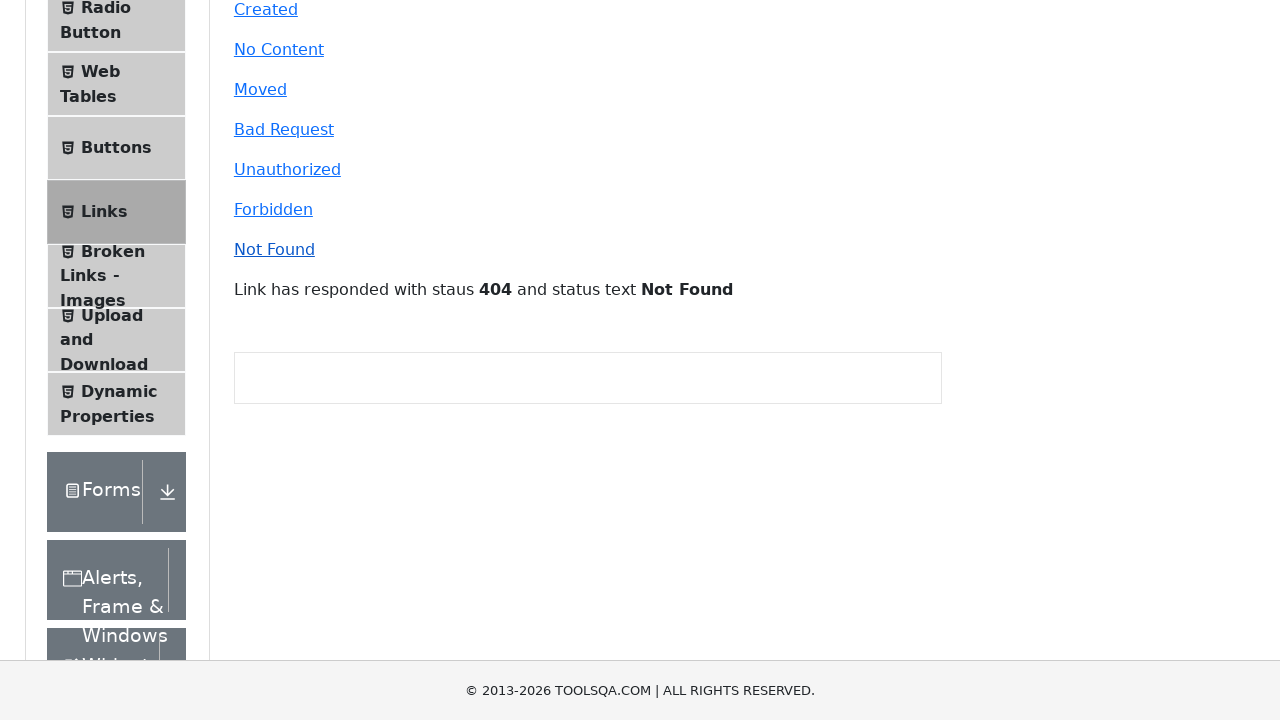